Tests JavaScript confirmation alert functionality by clicking a button to trigger a confirmation dialog, accepting it, and verifying the result message displays correctly.

Starting URL: http://the-internet.herokuapp.com/javascript_alerts

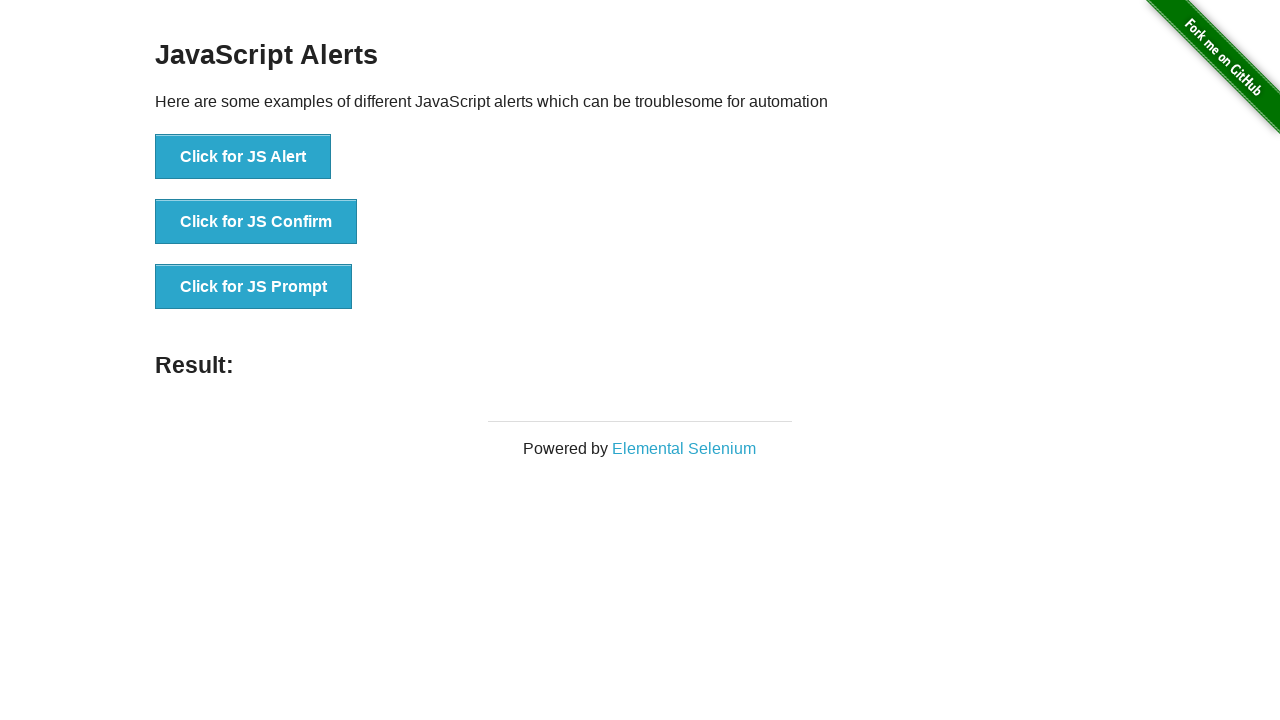

Clicked the confirmation alert button at (256, 222) on .example li:nth-child(2) button
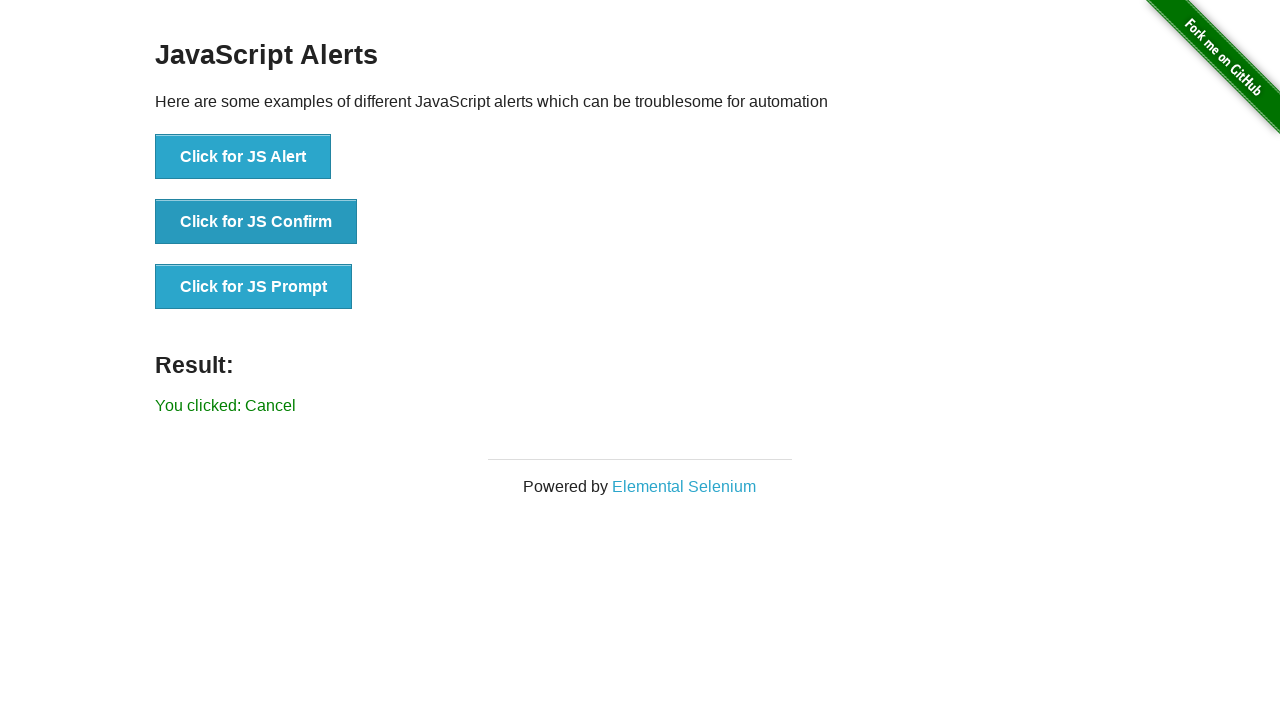

Set up dialog handler to accept confirmation
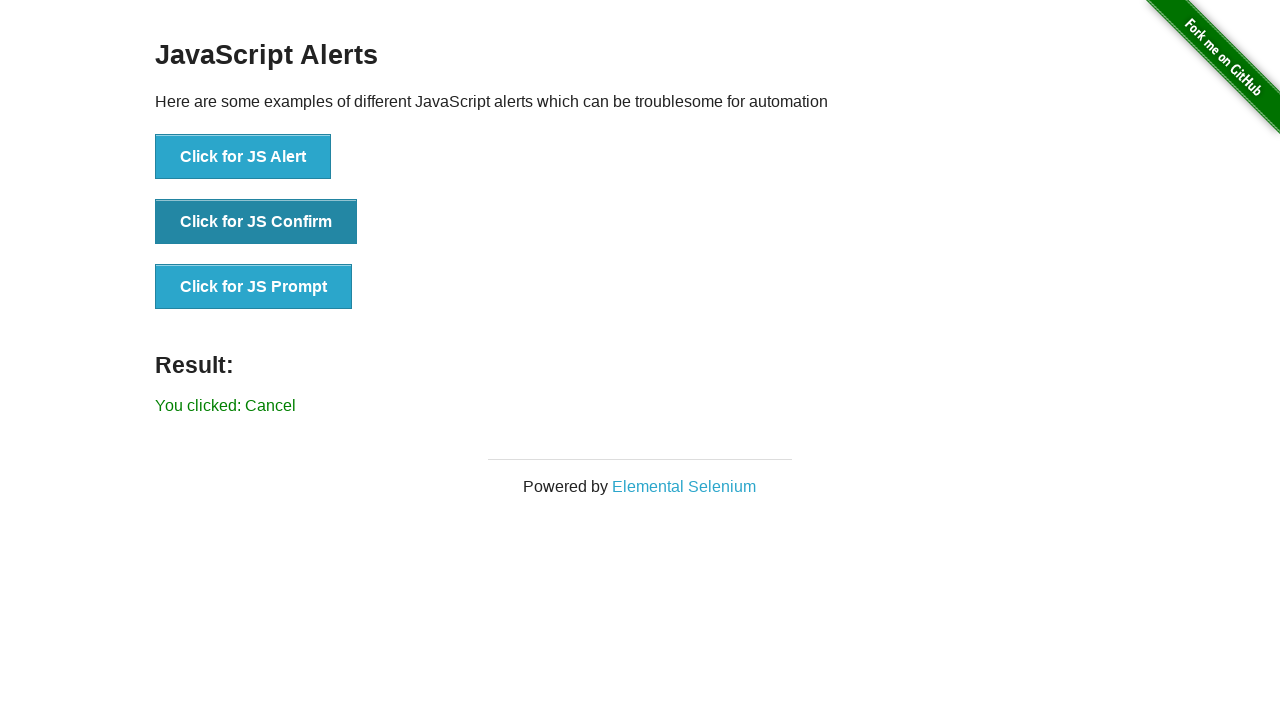

Clicked the confirmation alert button again to trigger dialog with handler ready at (256, 222) on .example li:nth-child(2) button
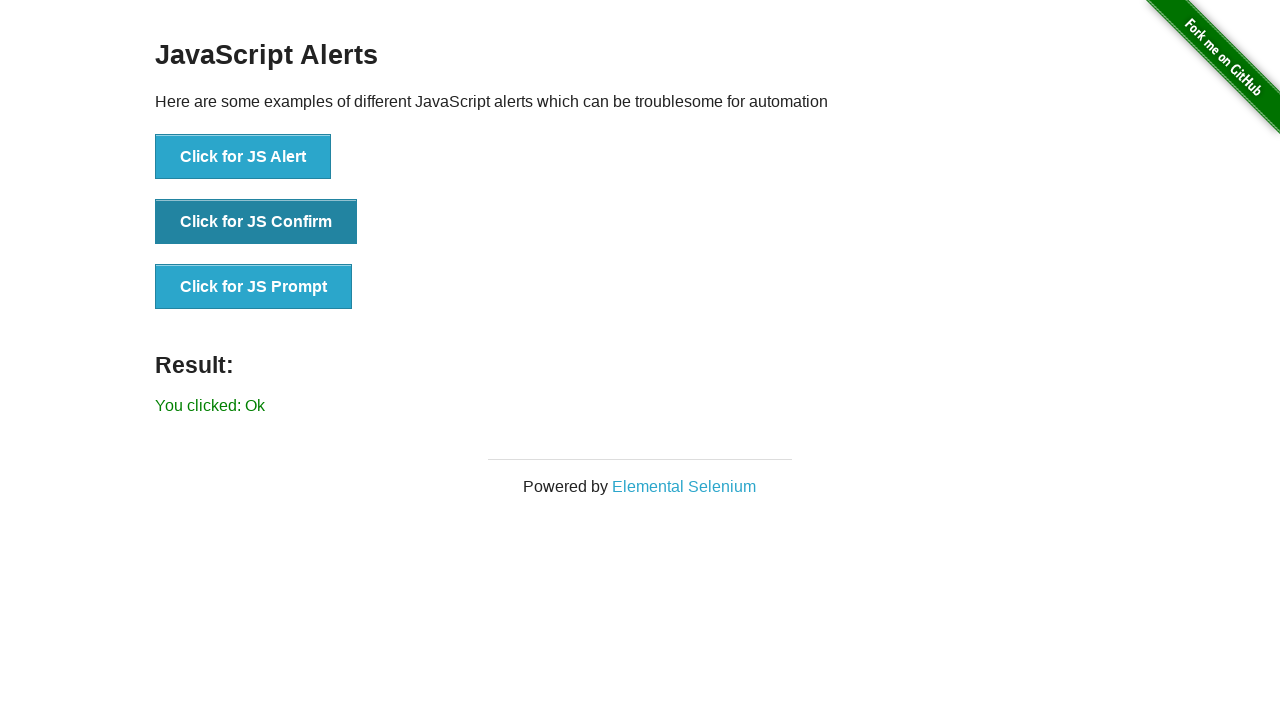

Result message element loaded
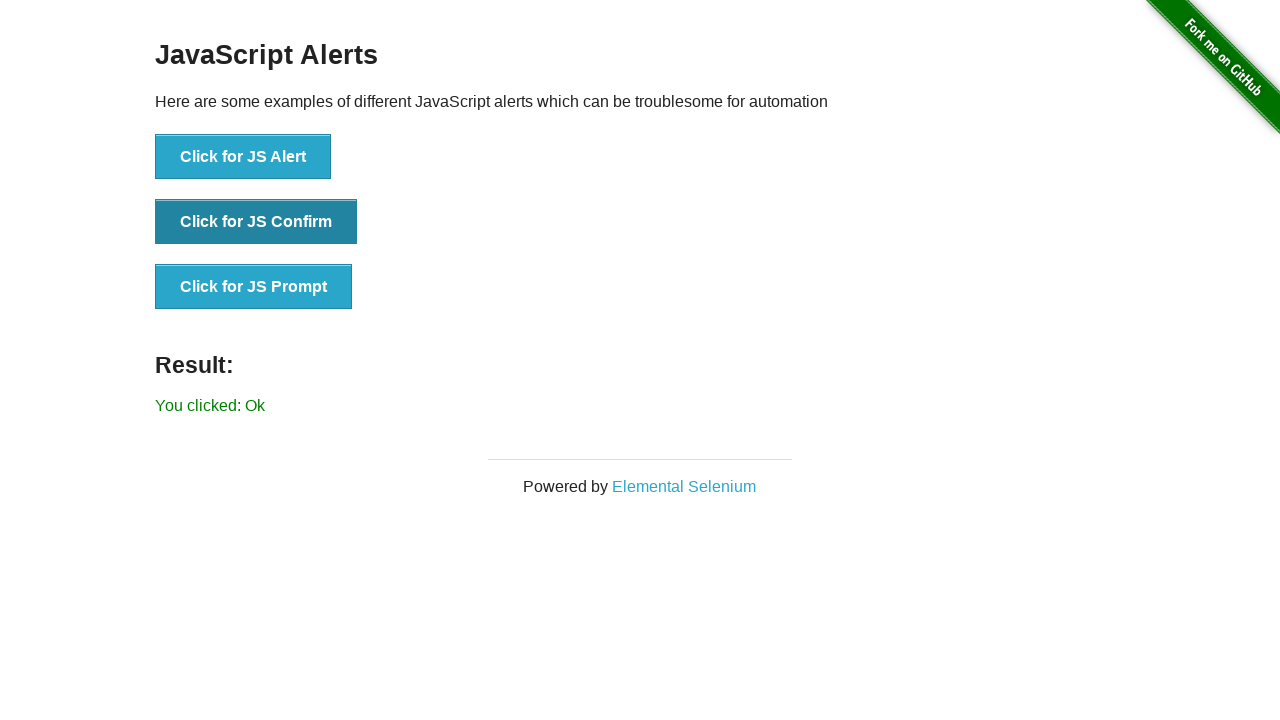

Retrieved result text: 'You clicked: Ok'
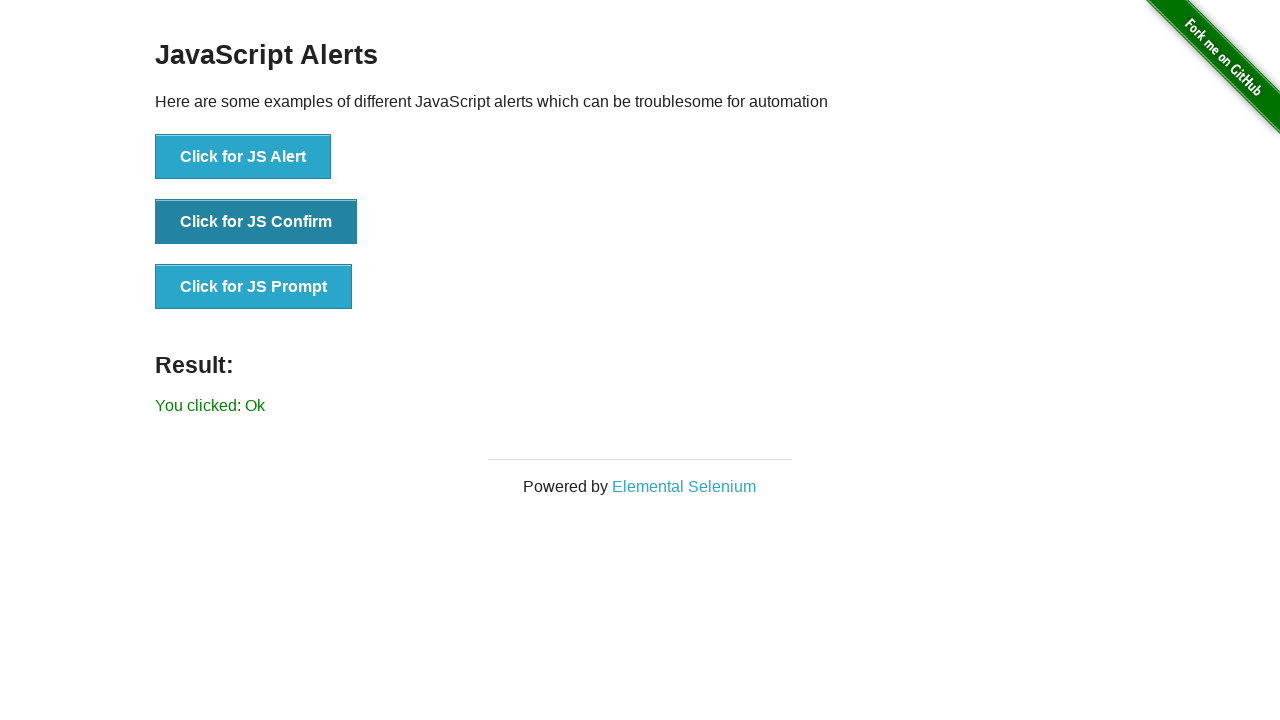

Verified that result text matches expected confirmation message 'You clicked: Ok'
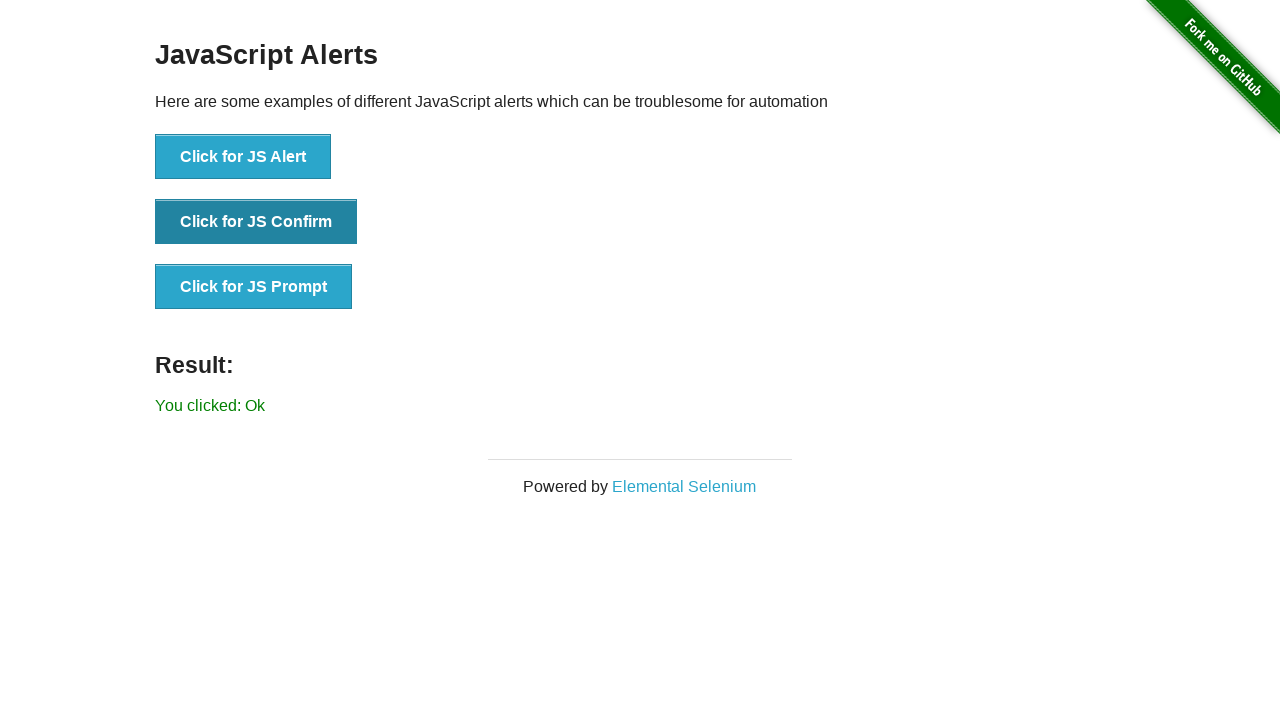

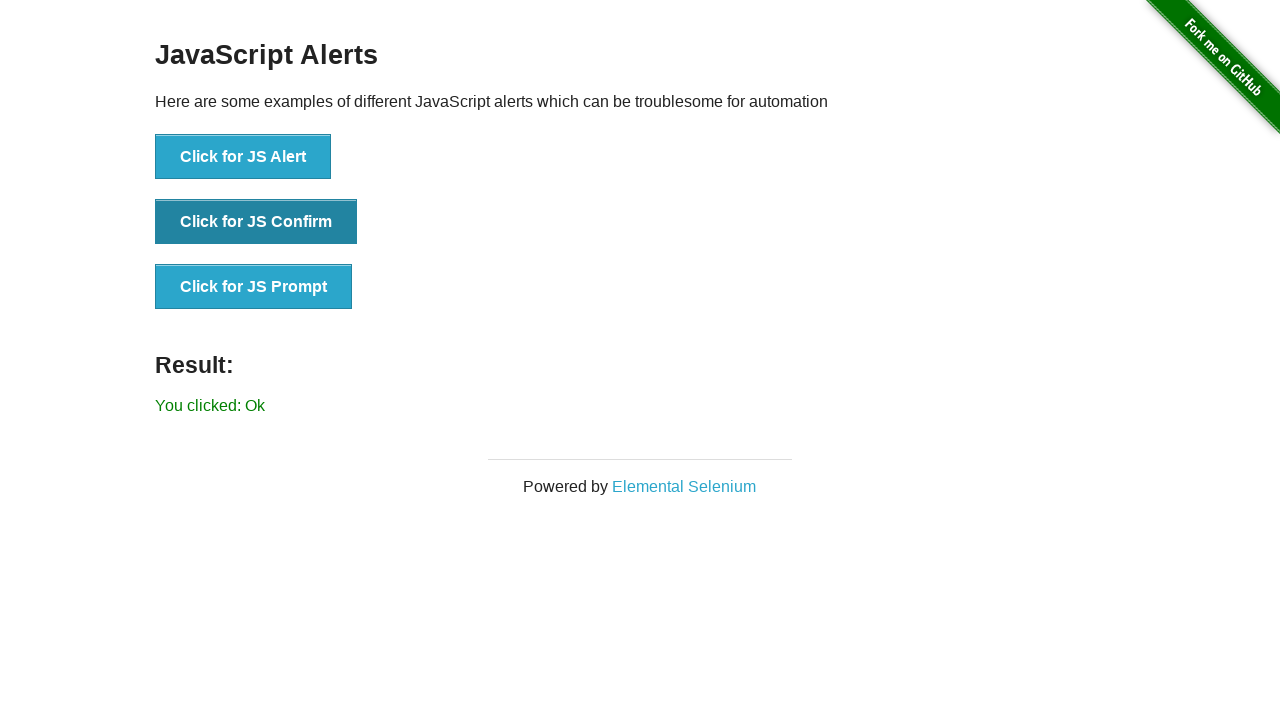